Tests API POST request using Playwright's request context to create a new user

Starting URL: https://reqres.in/api/users

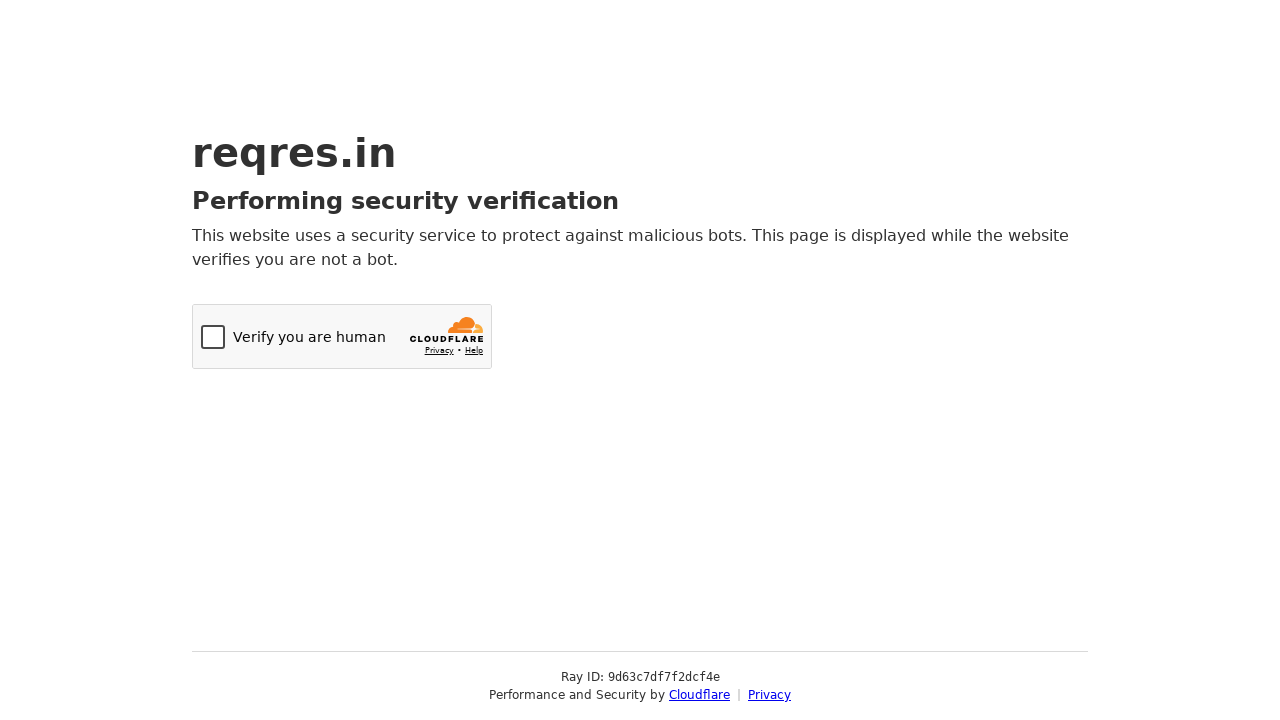

Navigated to https://reqres.in/
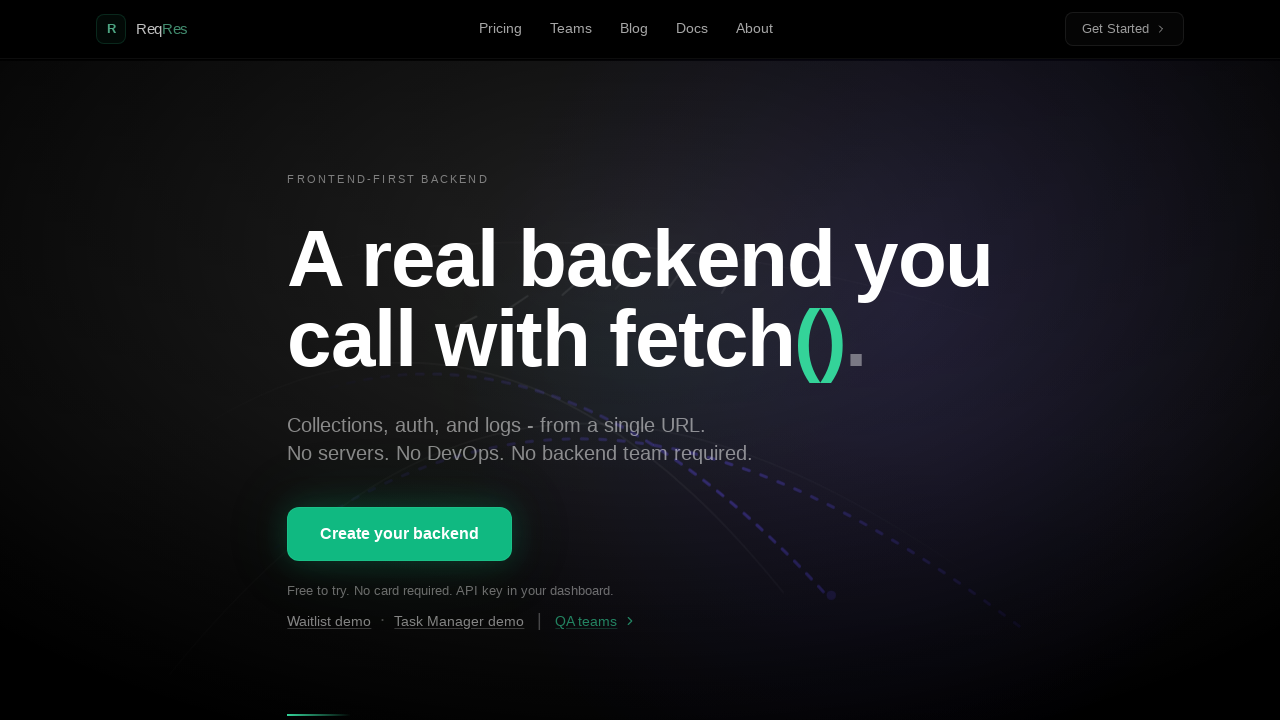

Page loaded to domcontentloaded state
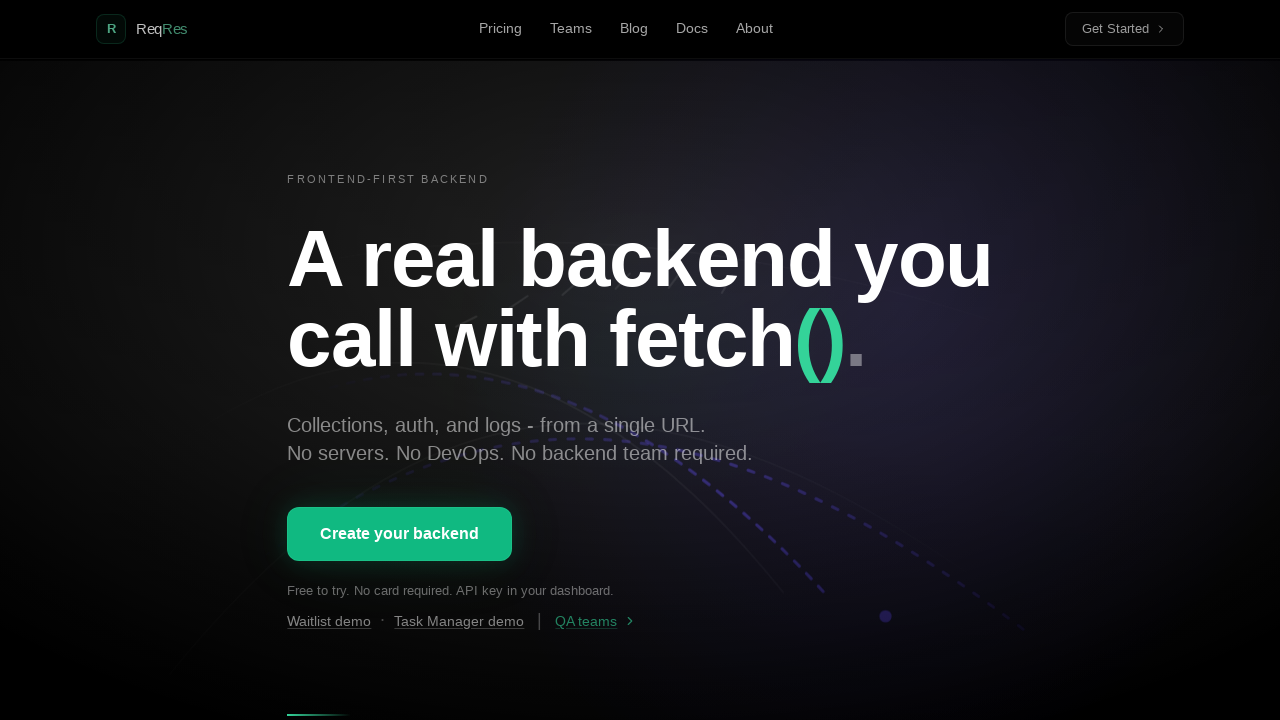

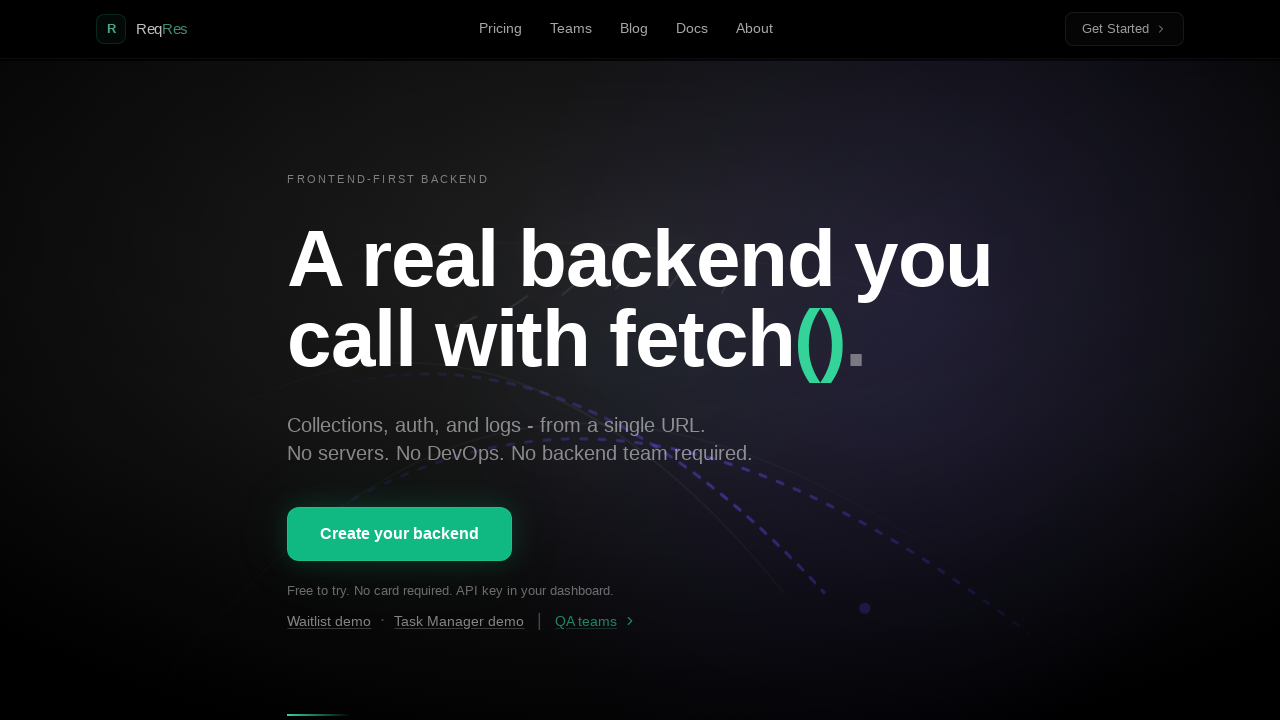